Tests browser tab management by opening multiple tabs with different URLs and switching between them

Starting URL: https://books.toscrape.com/

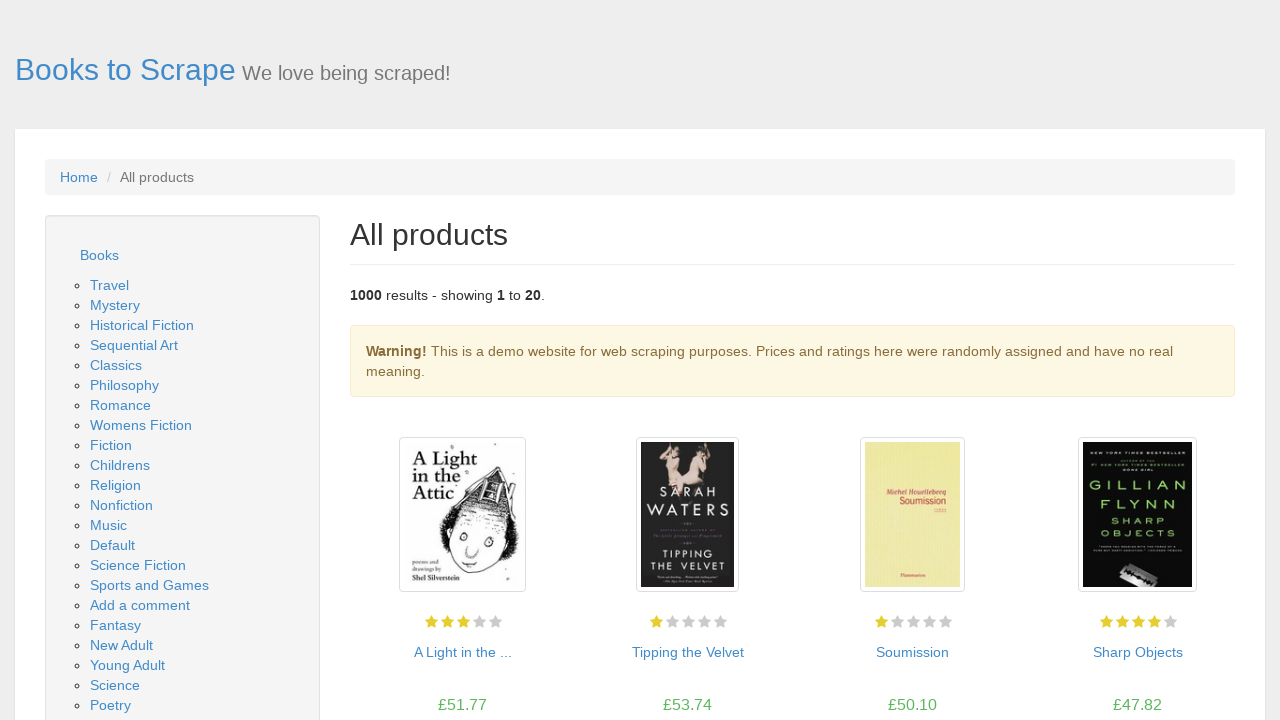

First tab initialized on https://books.toscrape.com/
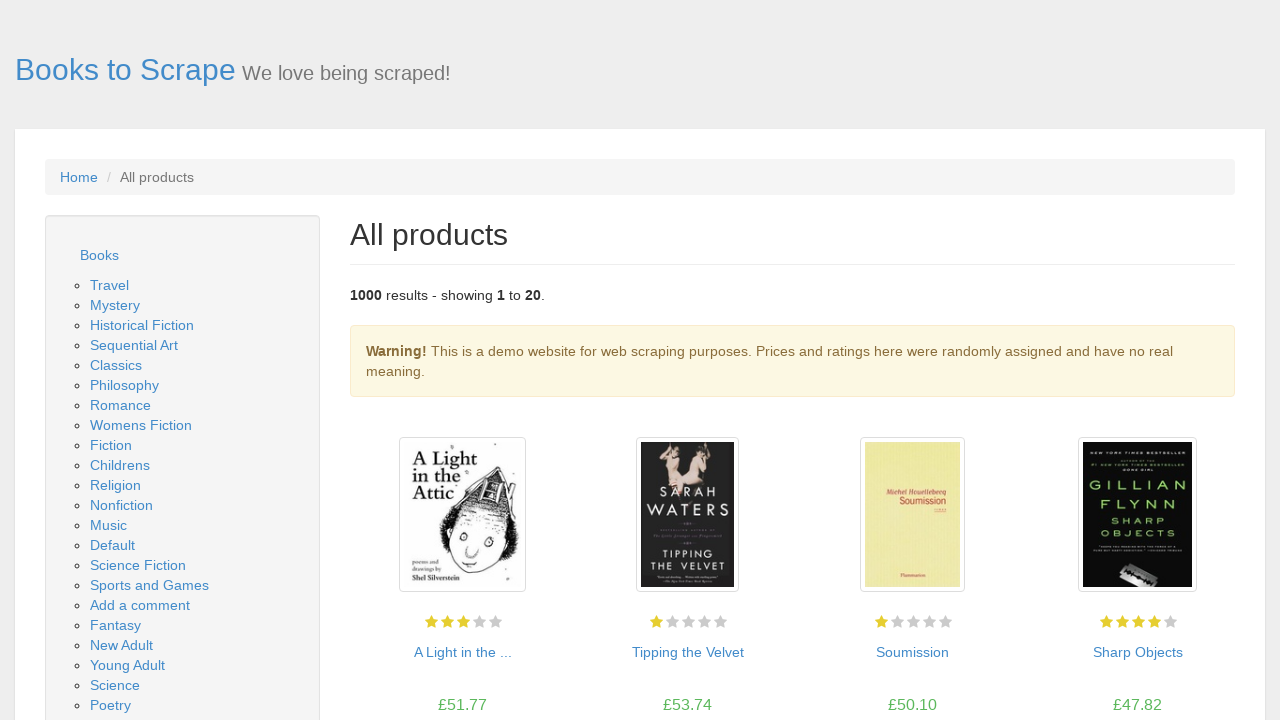

Opened second tab
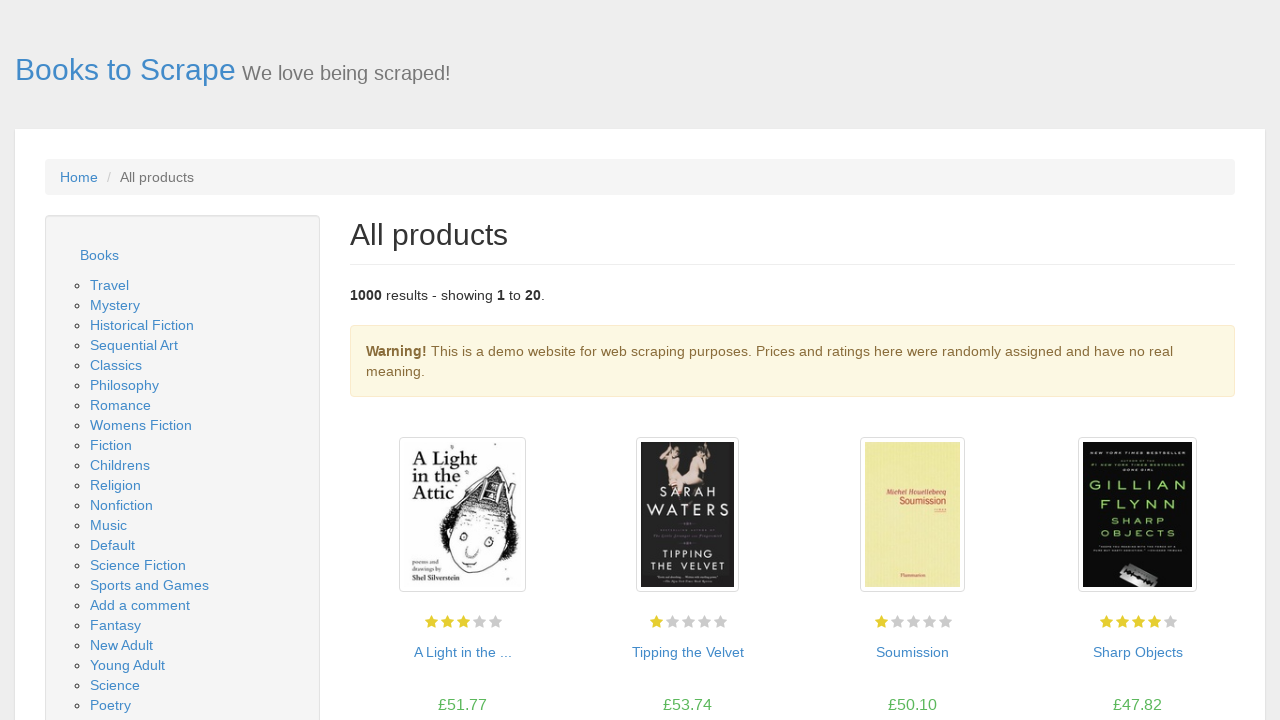

Navigated second tab to https://quotes.toscrape.com/
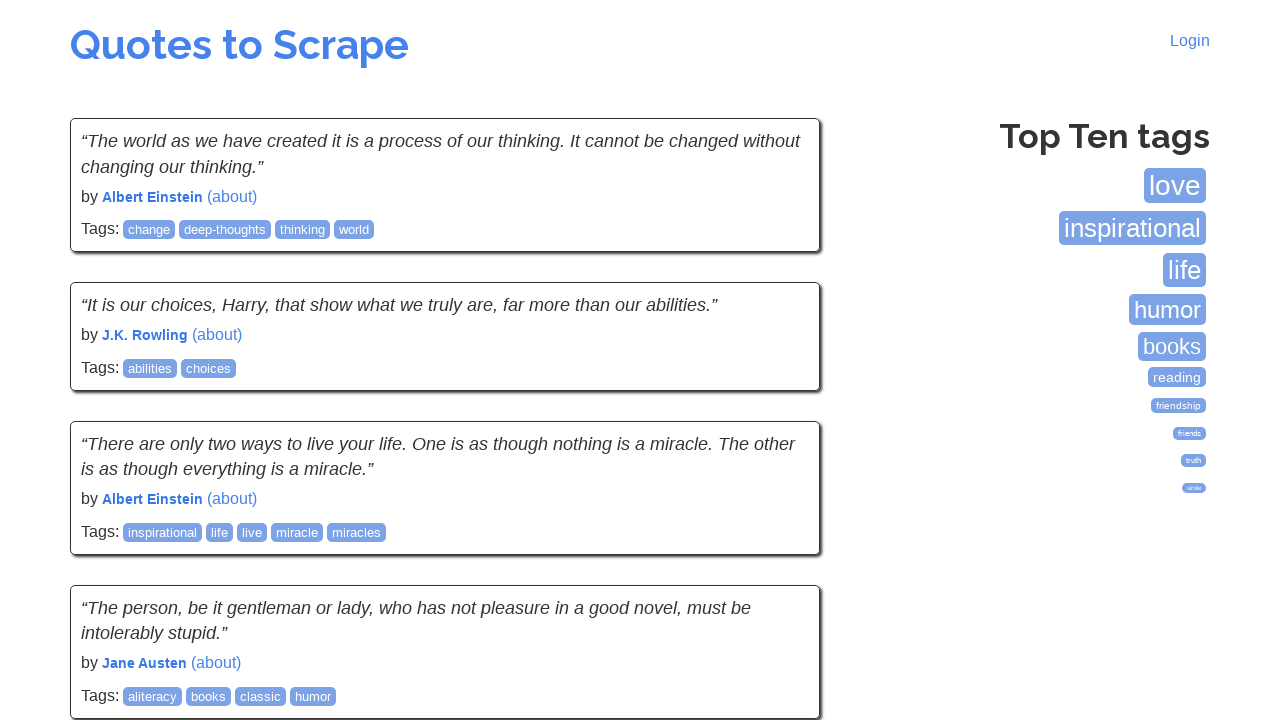

Switched focus to first tab (books.toscrape.com)
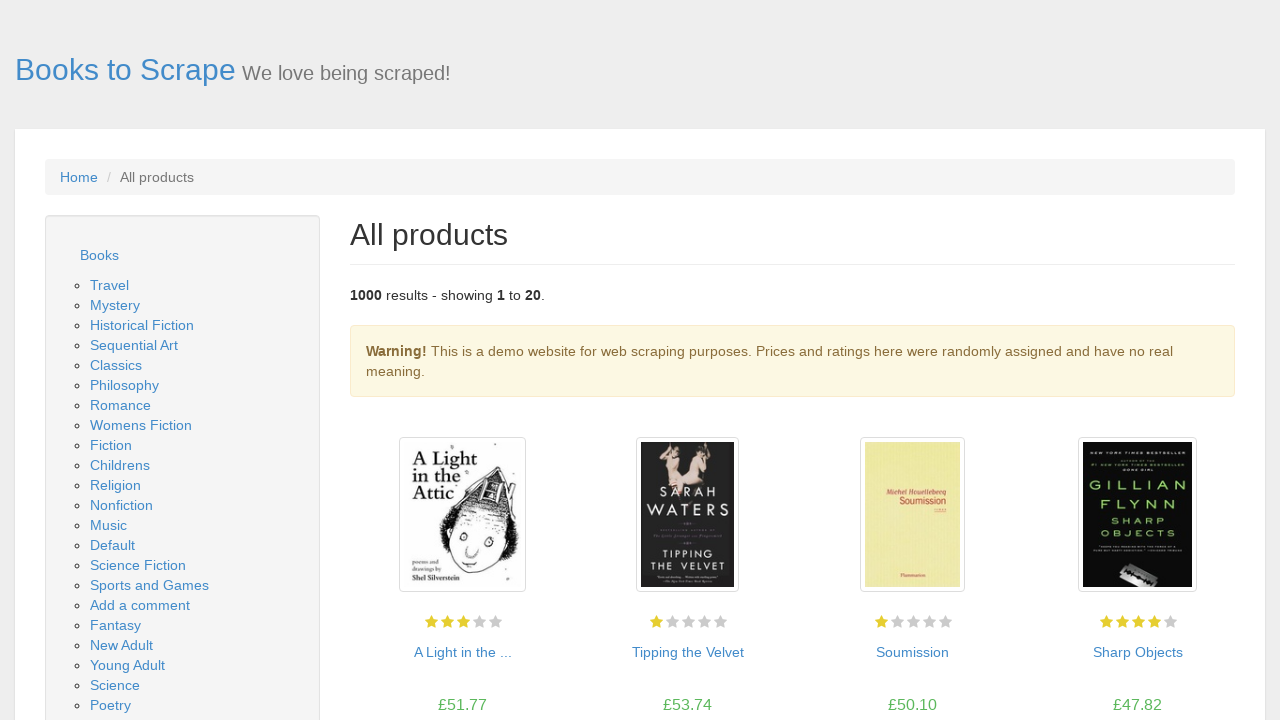

Switched focus to second tab (quotes.toscrape.com)
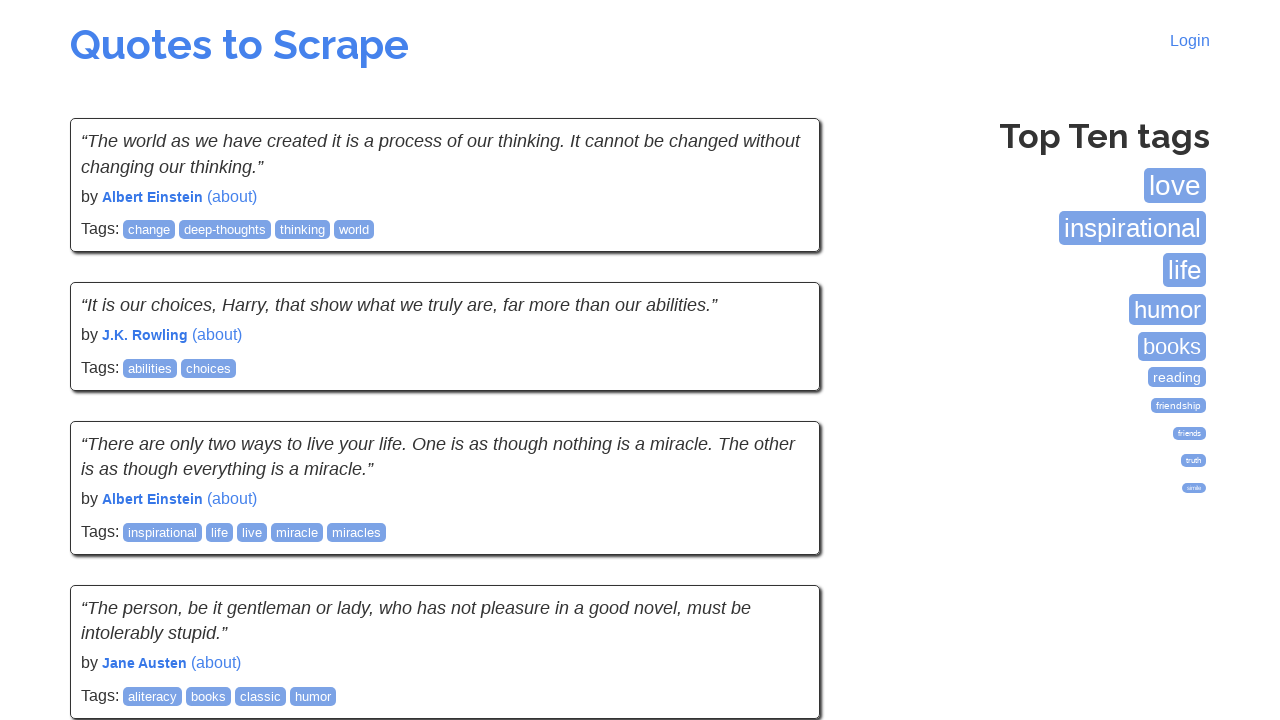

Switched focus back to first tab (books.toscrape.com)
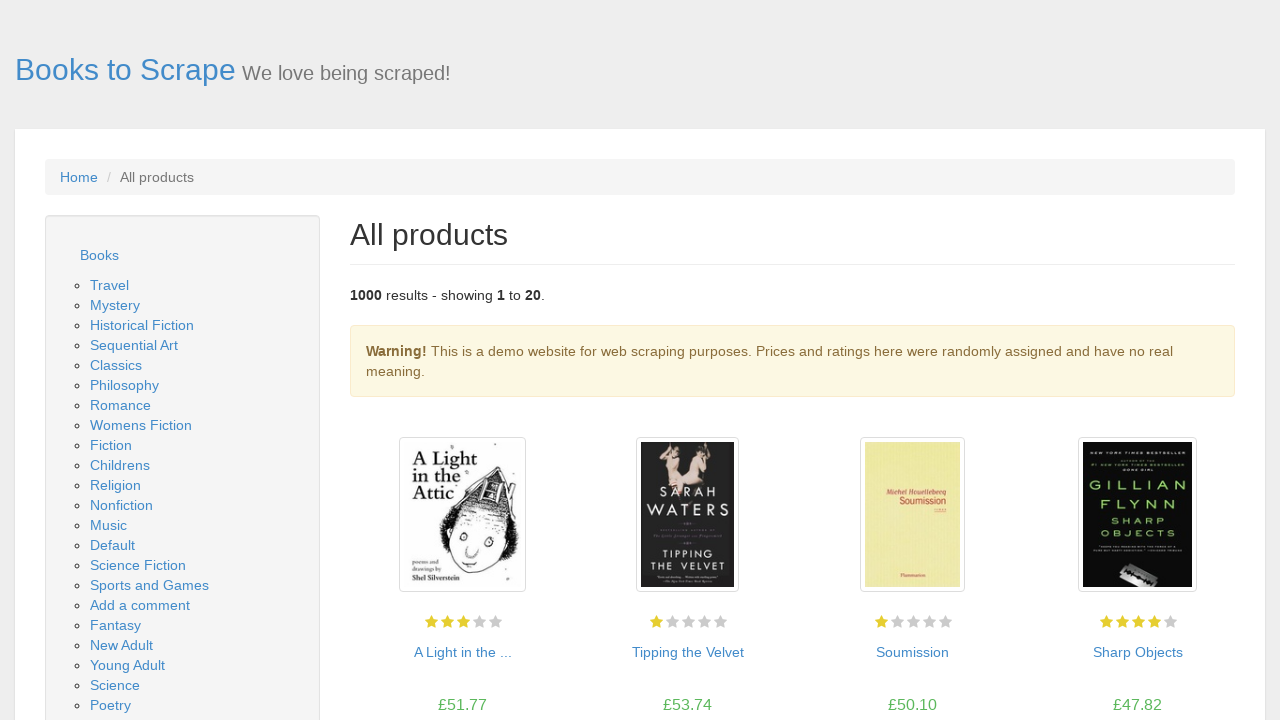

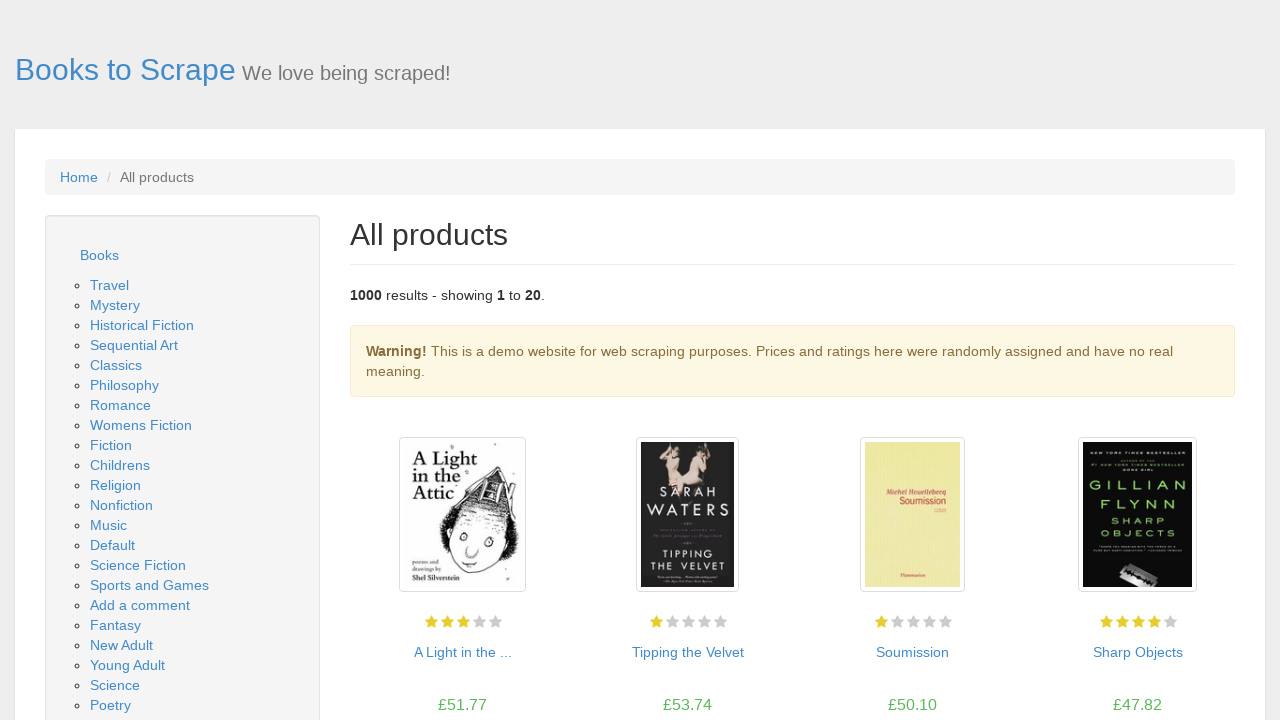